Tests the Playwright homepage by verifying the page title contains "Playwright", then clicks the "Get Started" link and verifies navigation to the intro page.

Starting URL: https://playwright.dev/

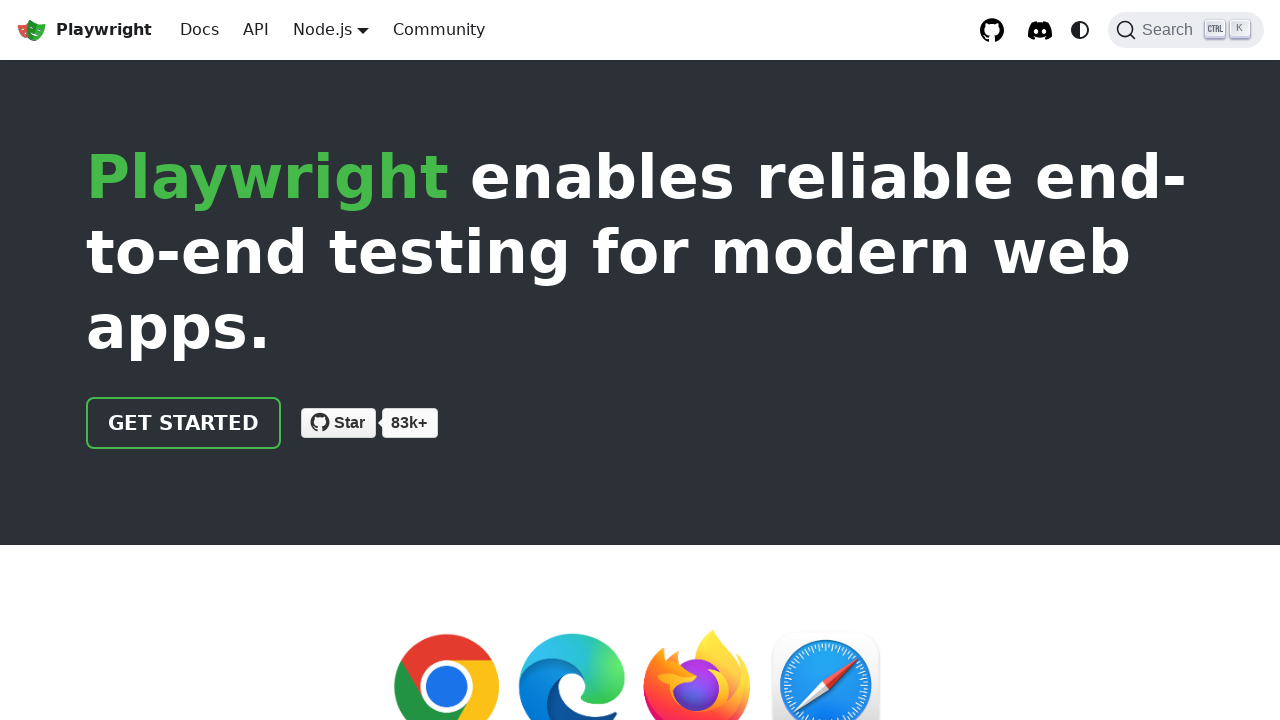

Verified page title contains 'Playwright'
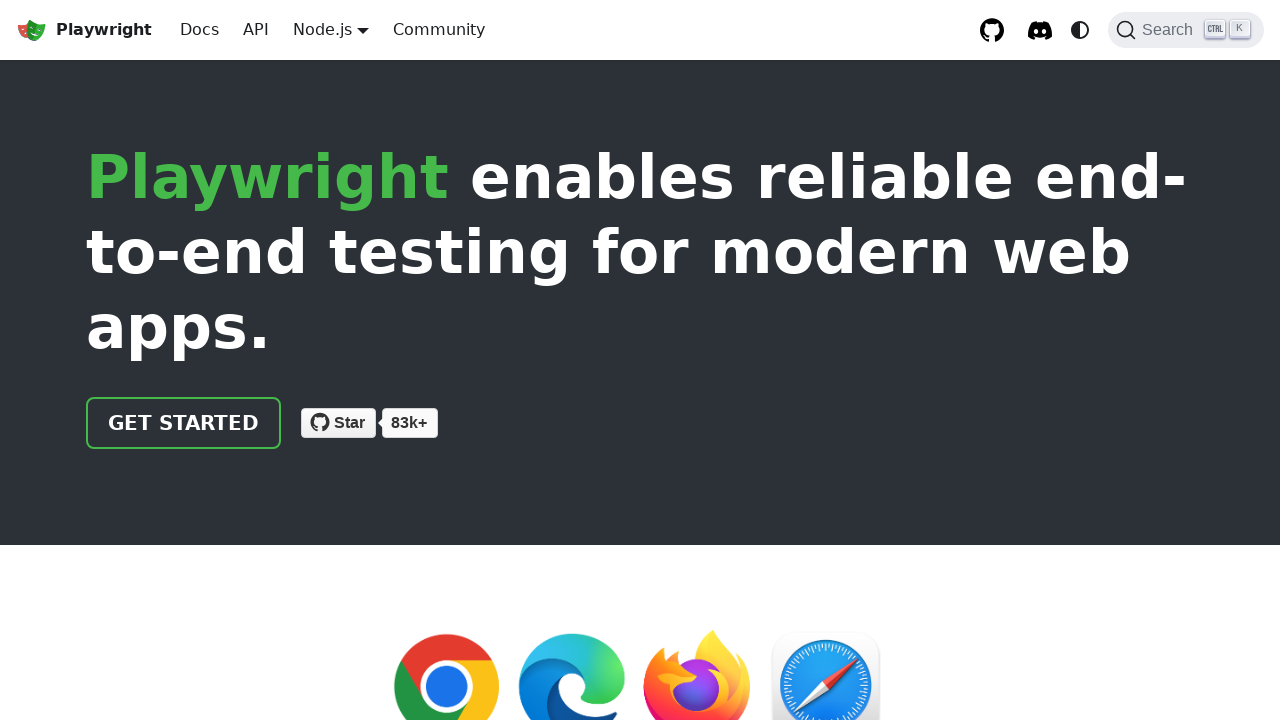

Located 'Get Started' link element
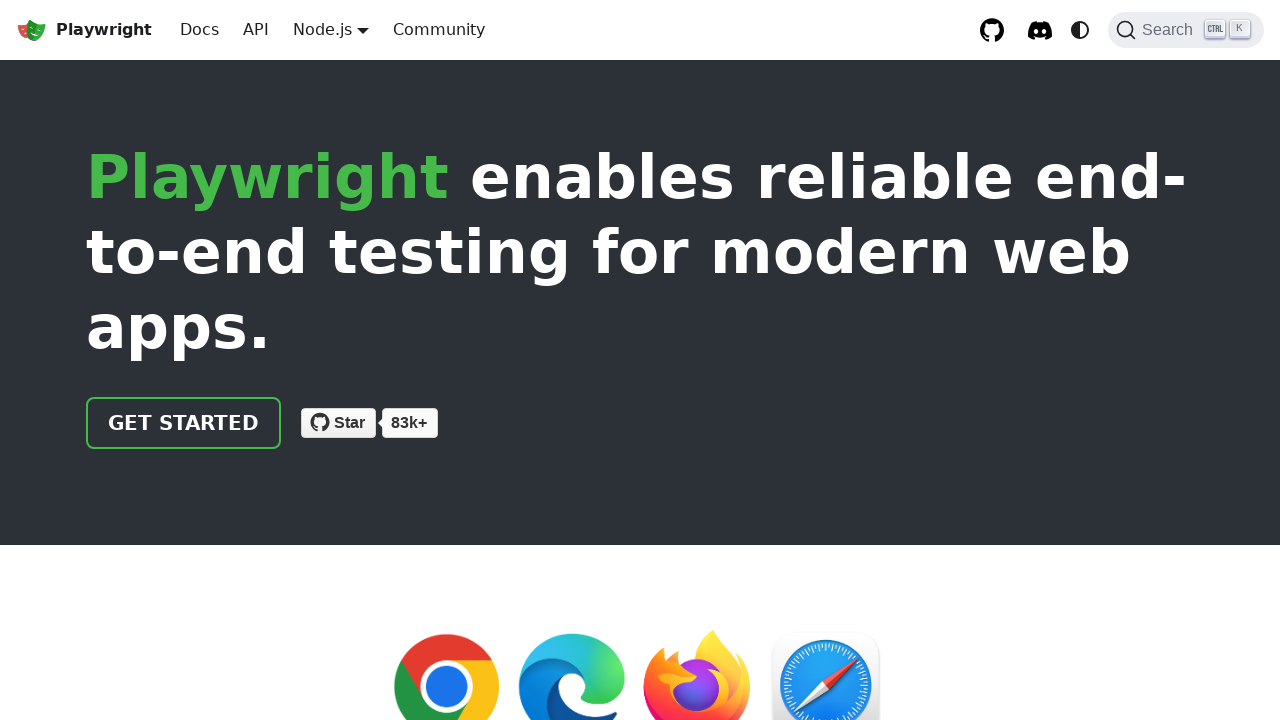

Verified 'Get Started' link href points to /docs/intro
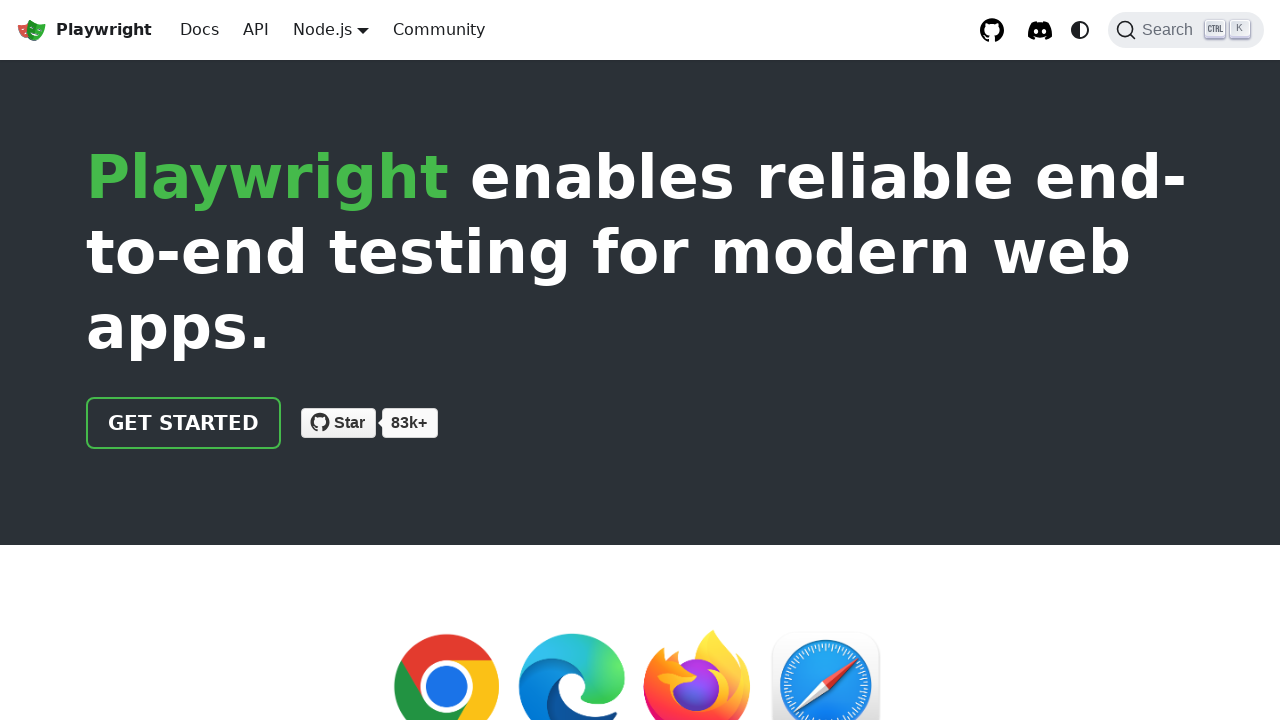

Clicked 'Get Started' link at (184, 423) on text=Get Started
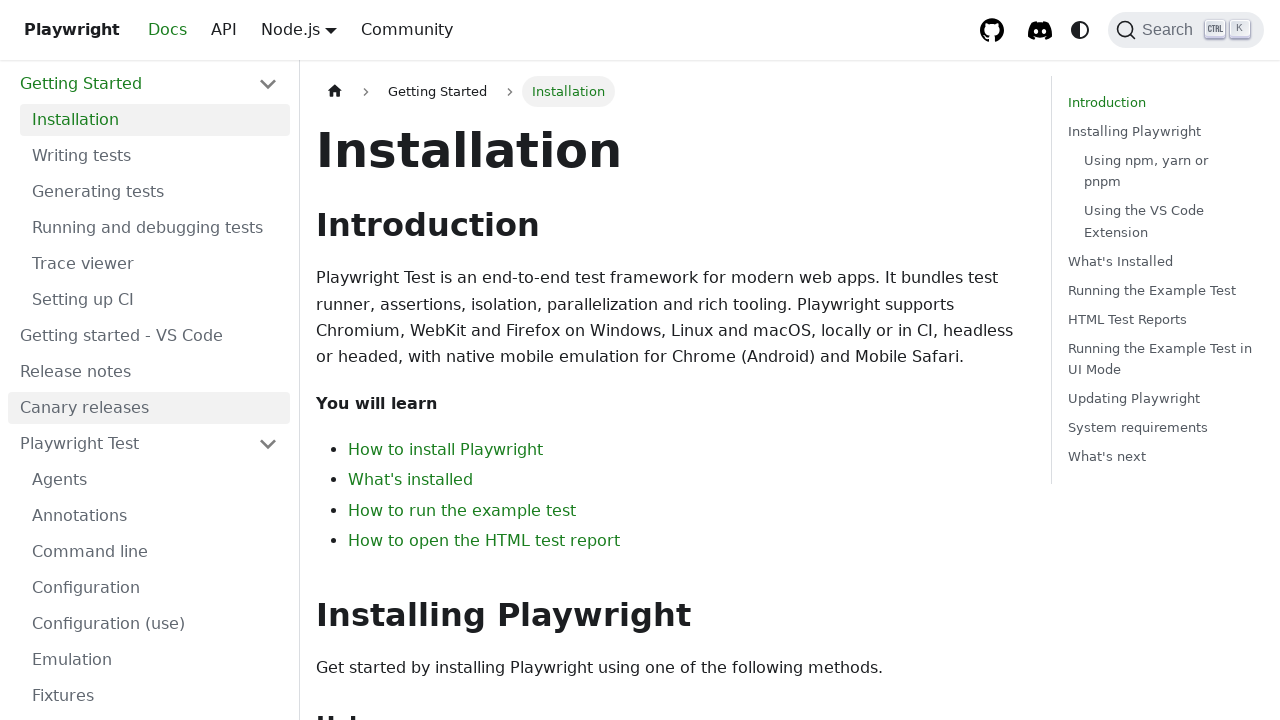

Verified navigation to intro page (/docs/intro)
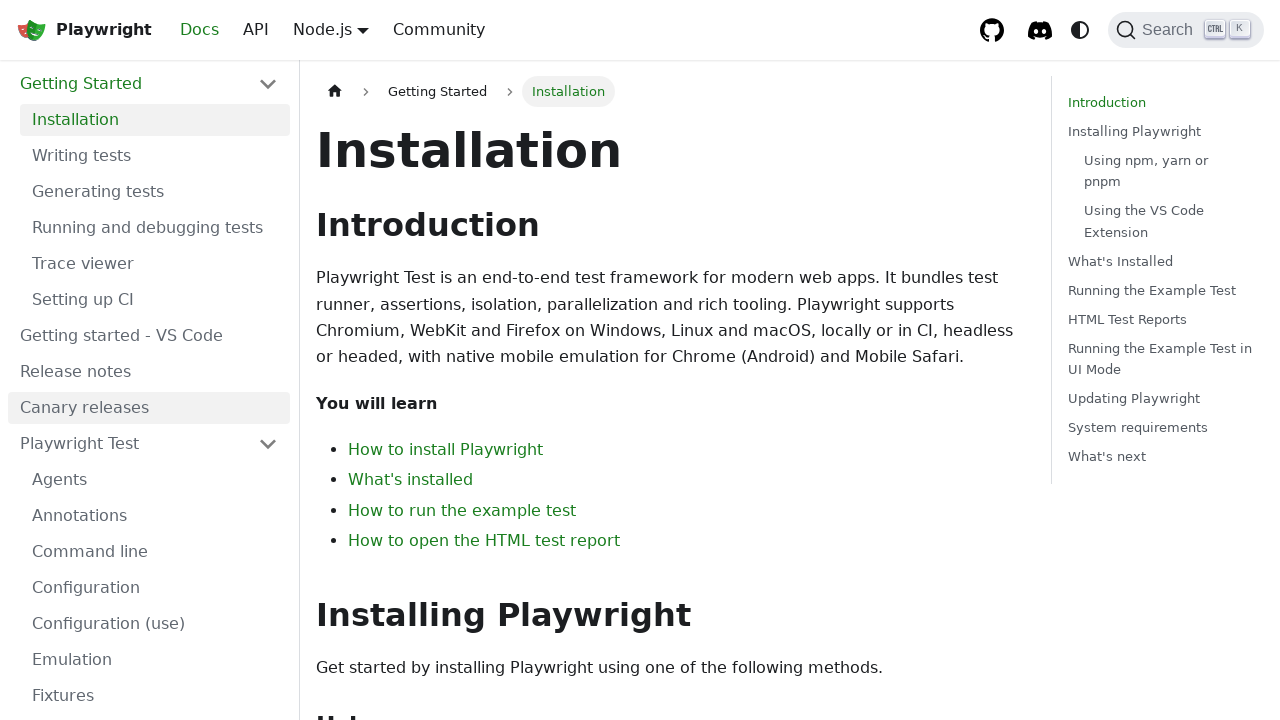

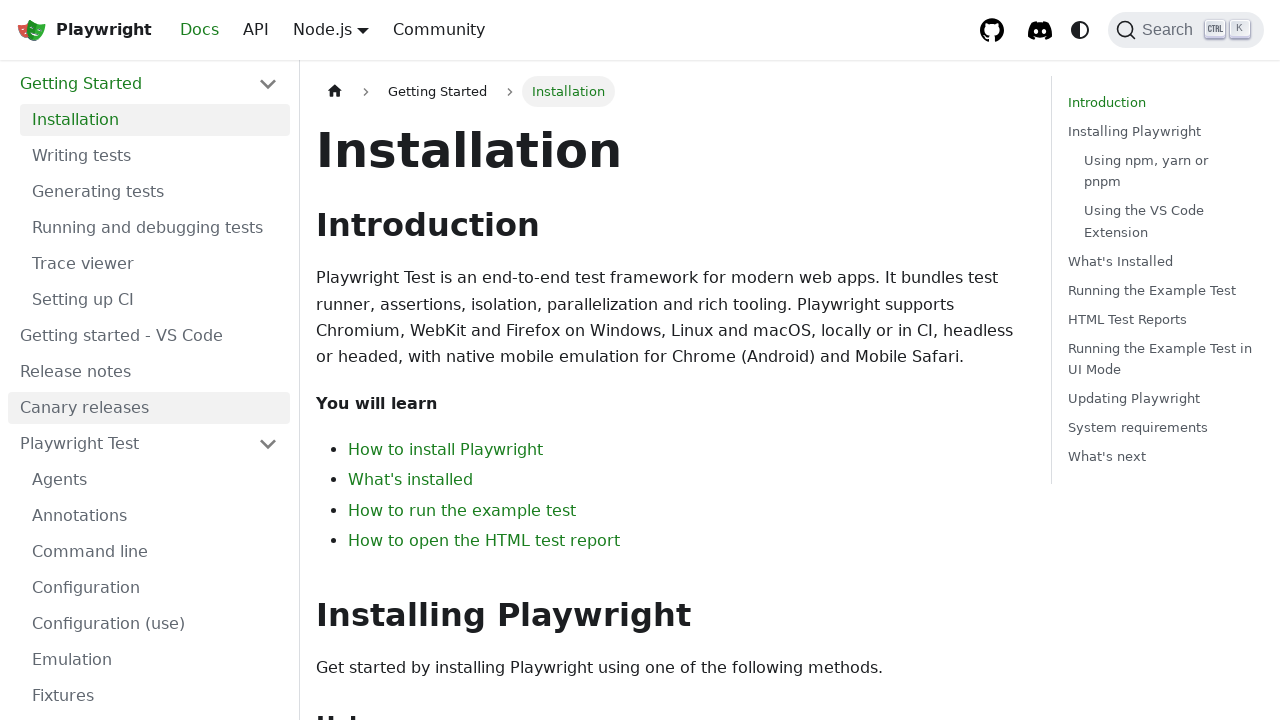